Fills out a complete registration form with personal details, preferences, and password fields

Starting URL: http://demo.automationtesting.in/Register.html

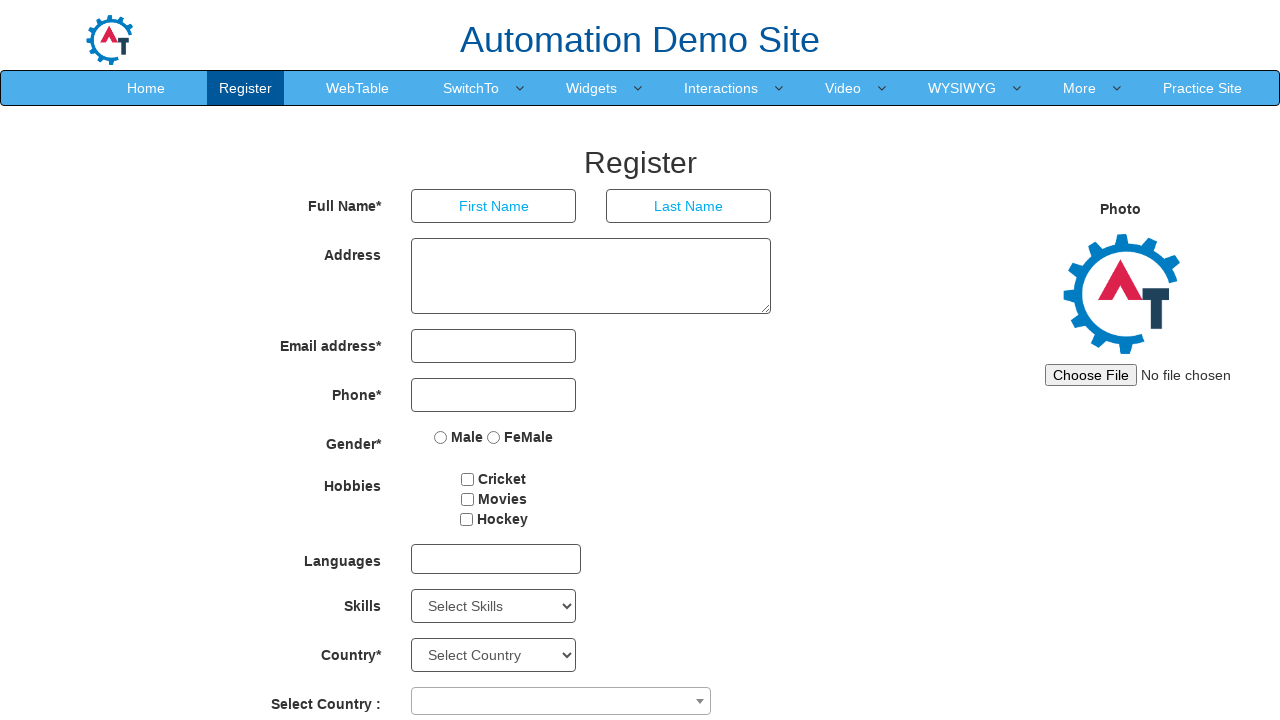

Filled first name field with 'Michael' on (//input[@type='text'])[1]
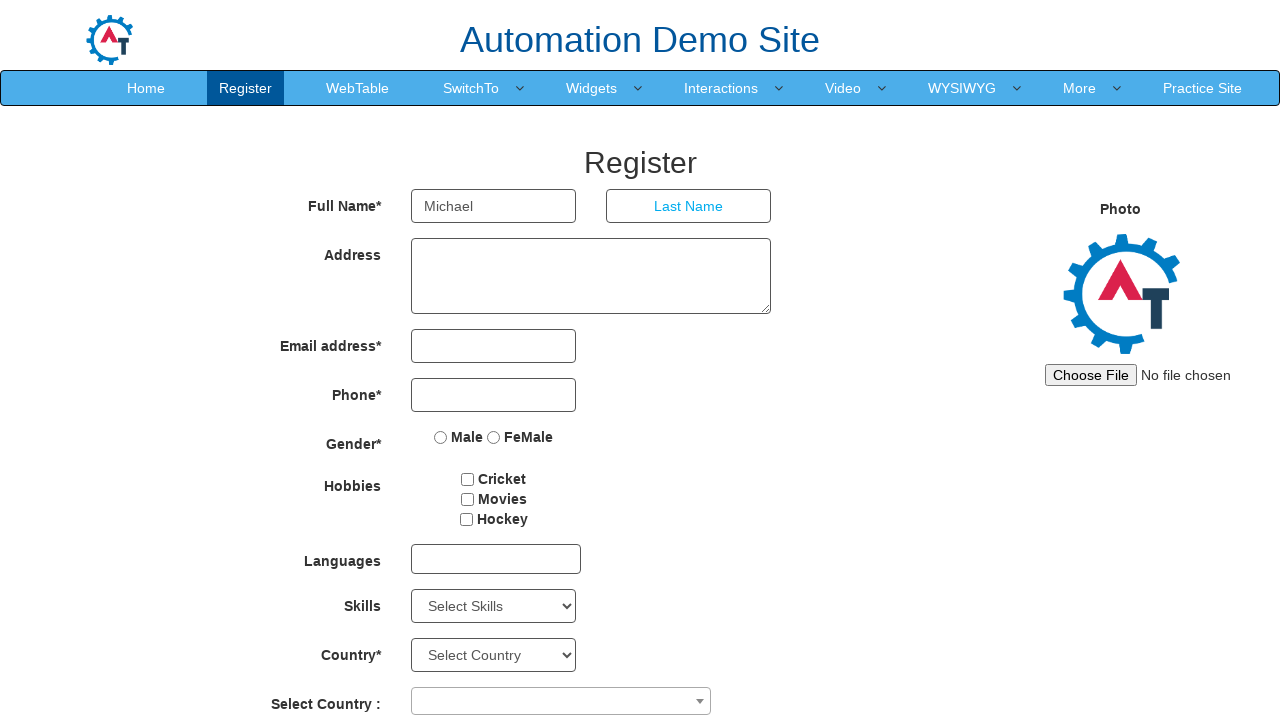

Filled last name field with 'Johnson' on (//input[@type='text'])[2]
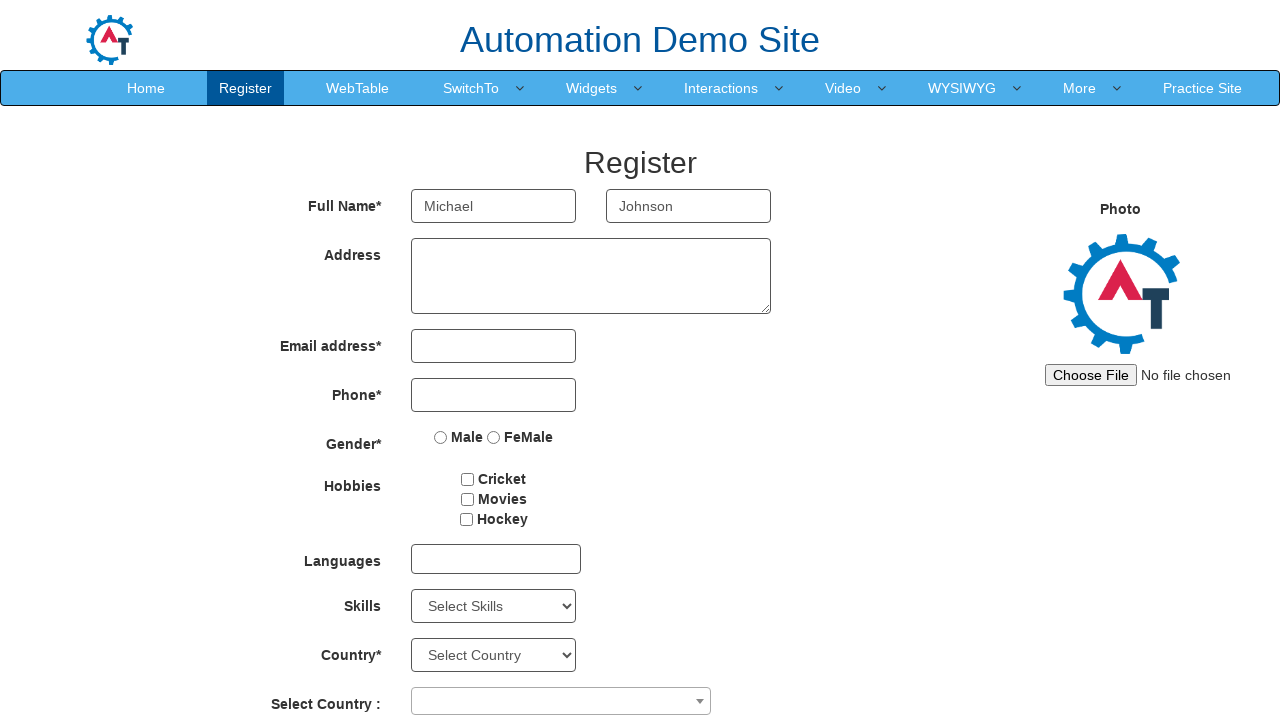

Filled address field with '123 Main Street, New York' on //textarea[@rows='3']
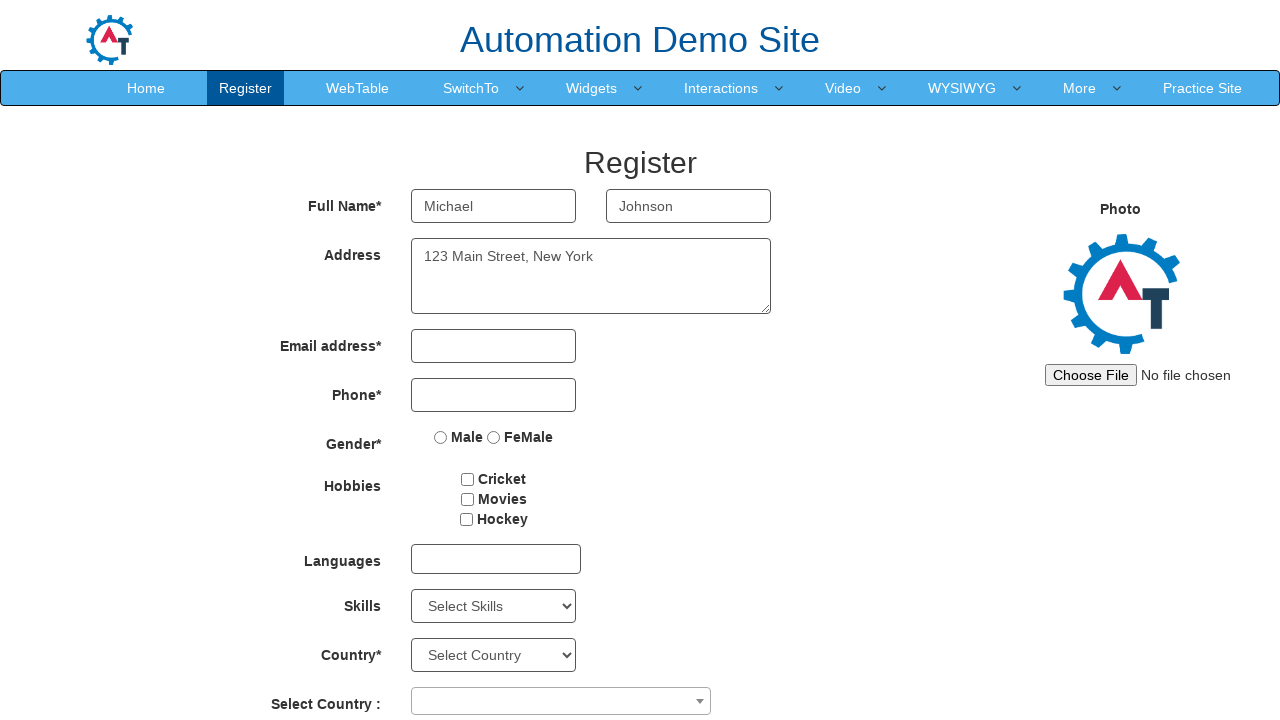

Filled email field with 'michael.johnson@example.com' on //input[@type='email']
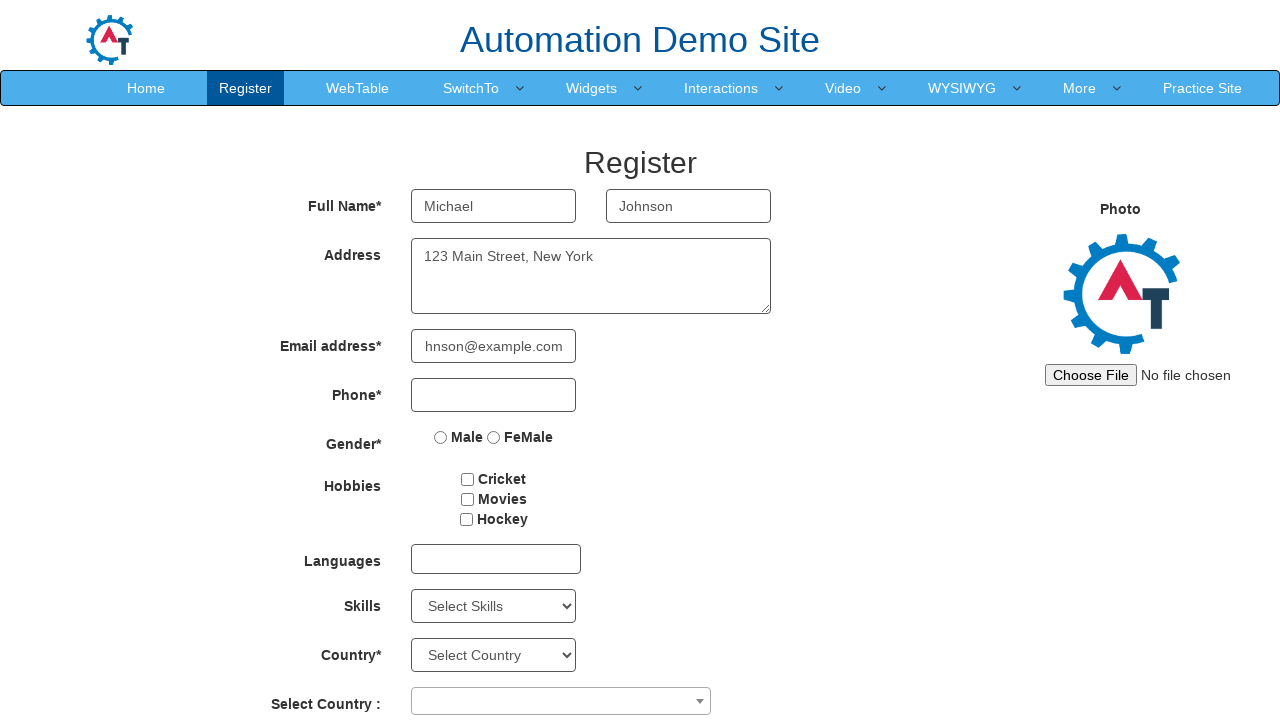

Filled phone number field with '5551234567' on //input[@type='tel']
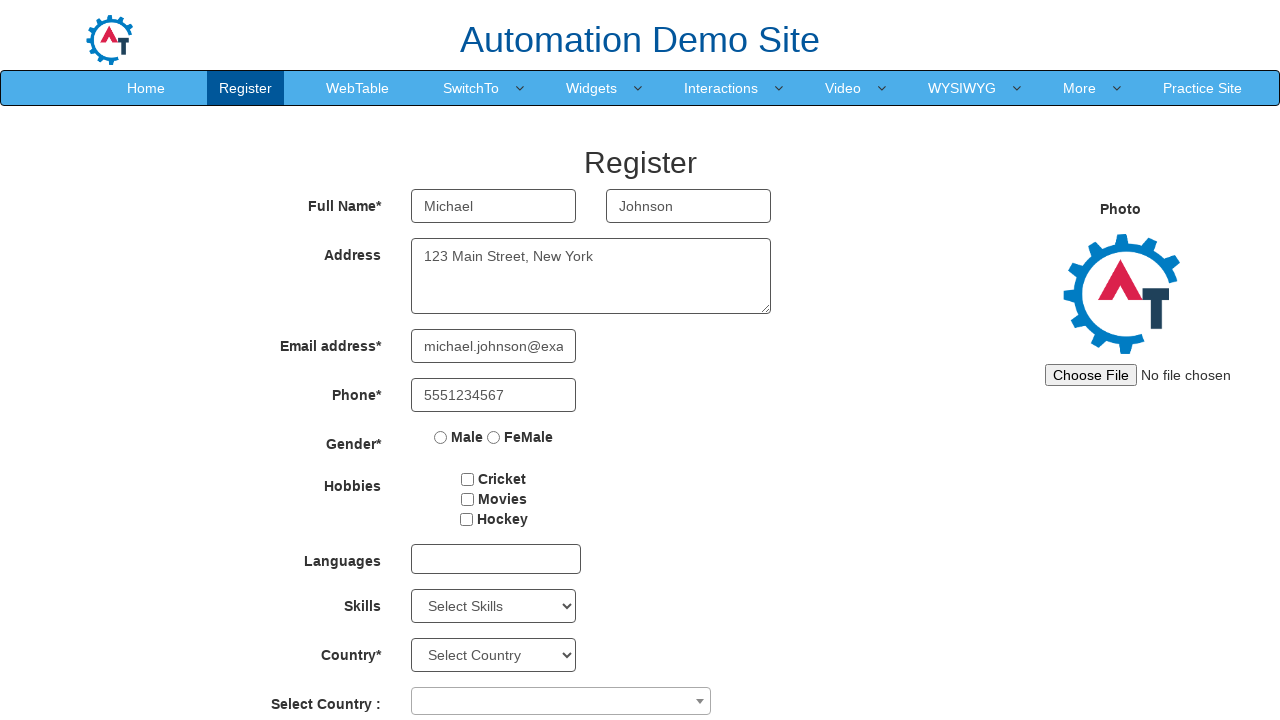

Selected gender radio button at (441, 437) on xpath=//input[@type='radio'][1]
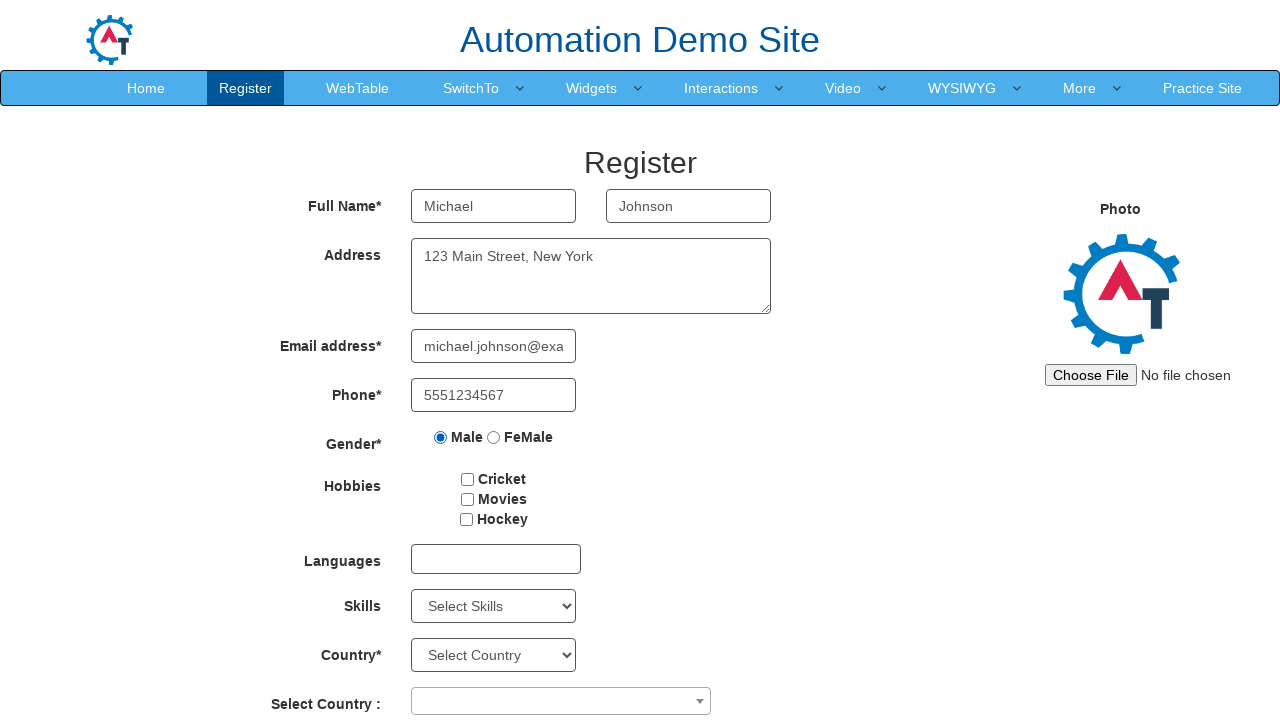

Checked first hobby checkbox at (468, 479) on #checkbox1
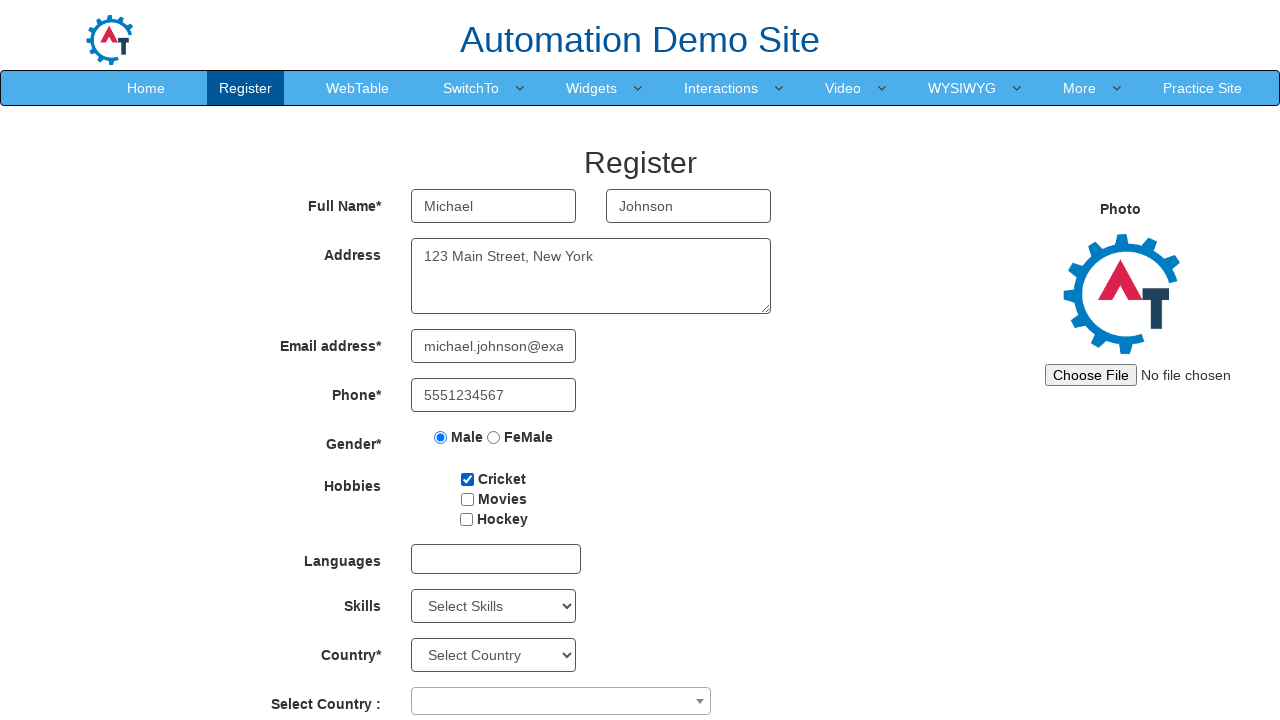

Checked second hobby checkbox at (467, 499) on #checkbox2
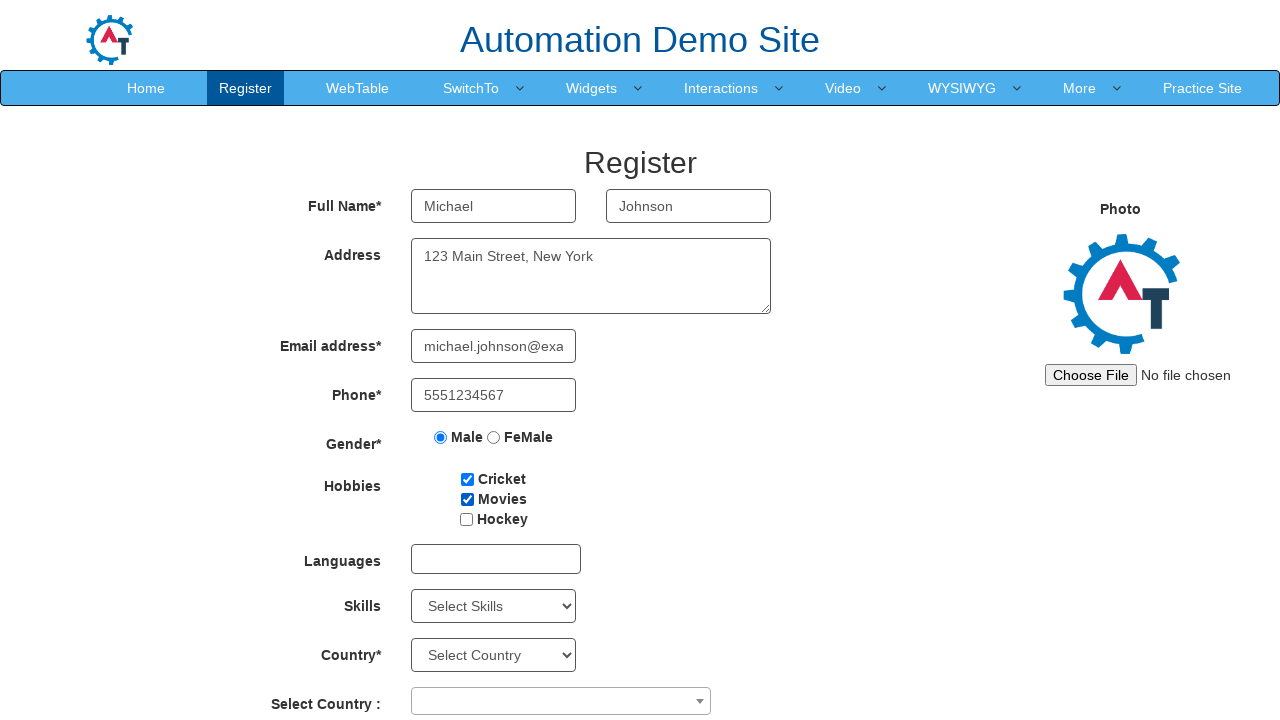

Checked third hobby checkbox at (466, 519) on #checkbox3
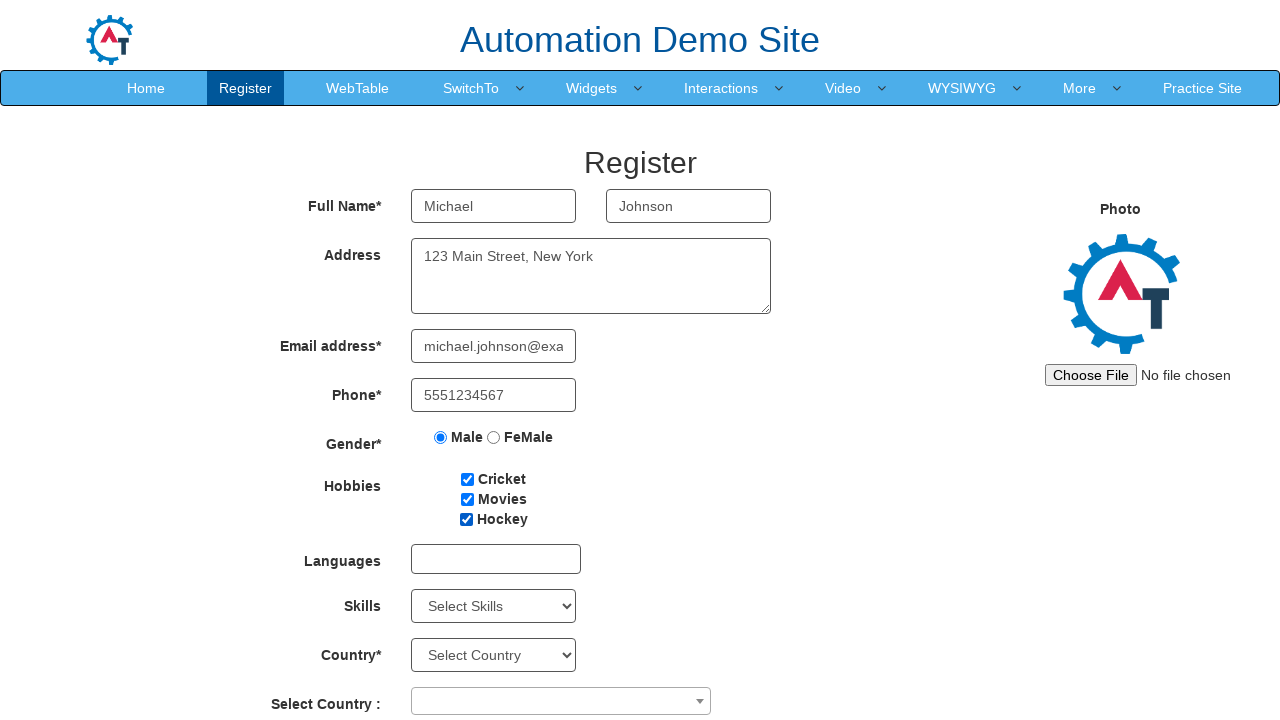

Selected skill from dropdown at index 38 on #Skills
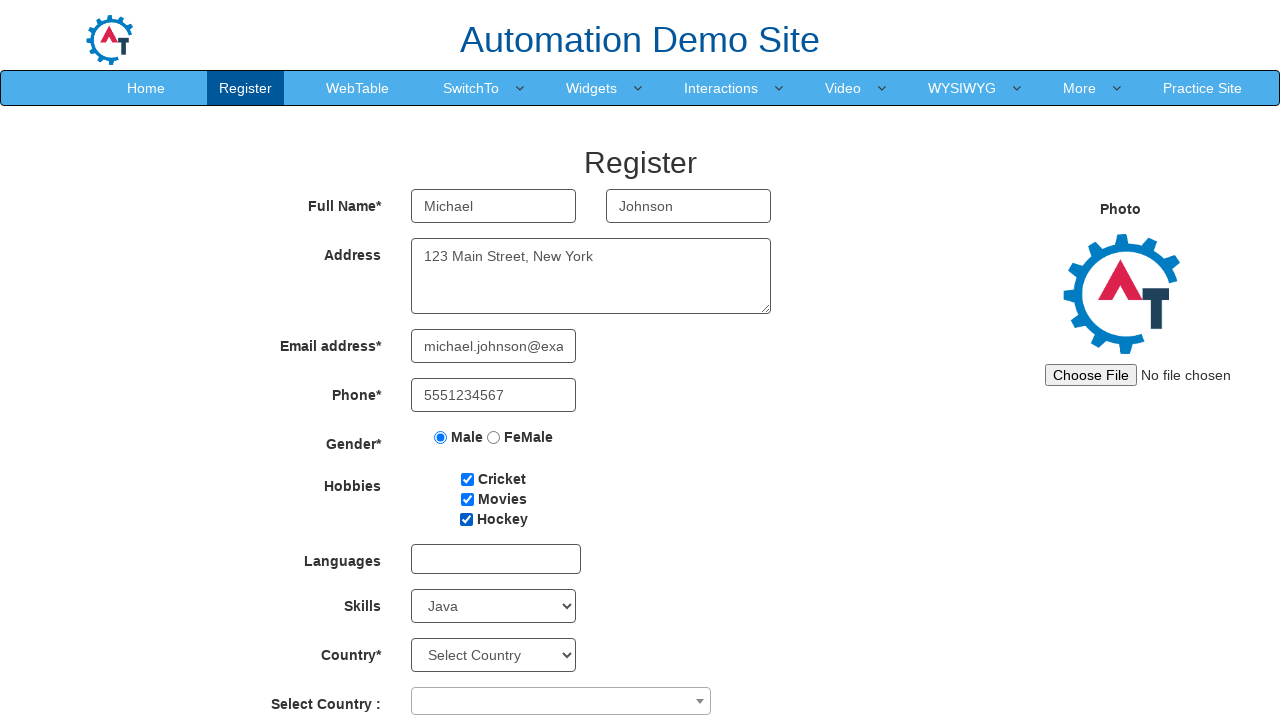

Clicked country combobox to open dropdown at (561, 701) on xpath=//span[@role='combobox']
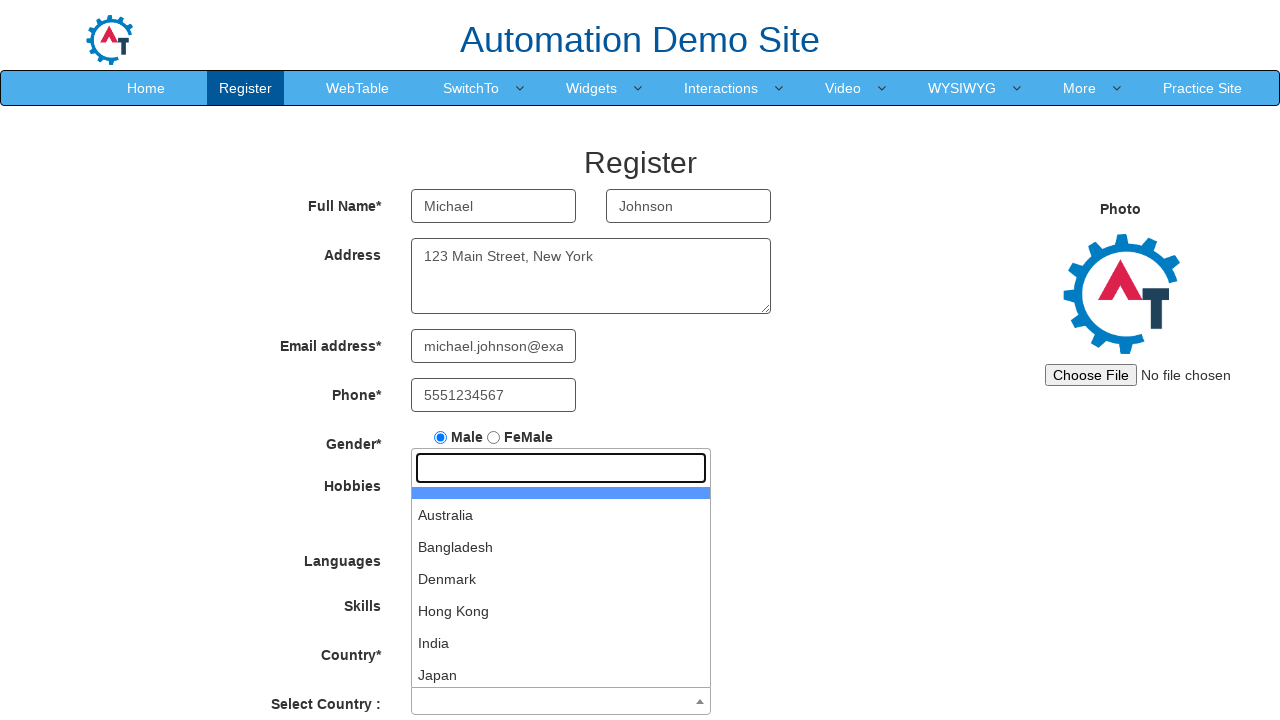

Selected 'India' from country dropdown at (561, 643) on xpath=//li[text()='India']
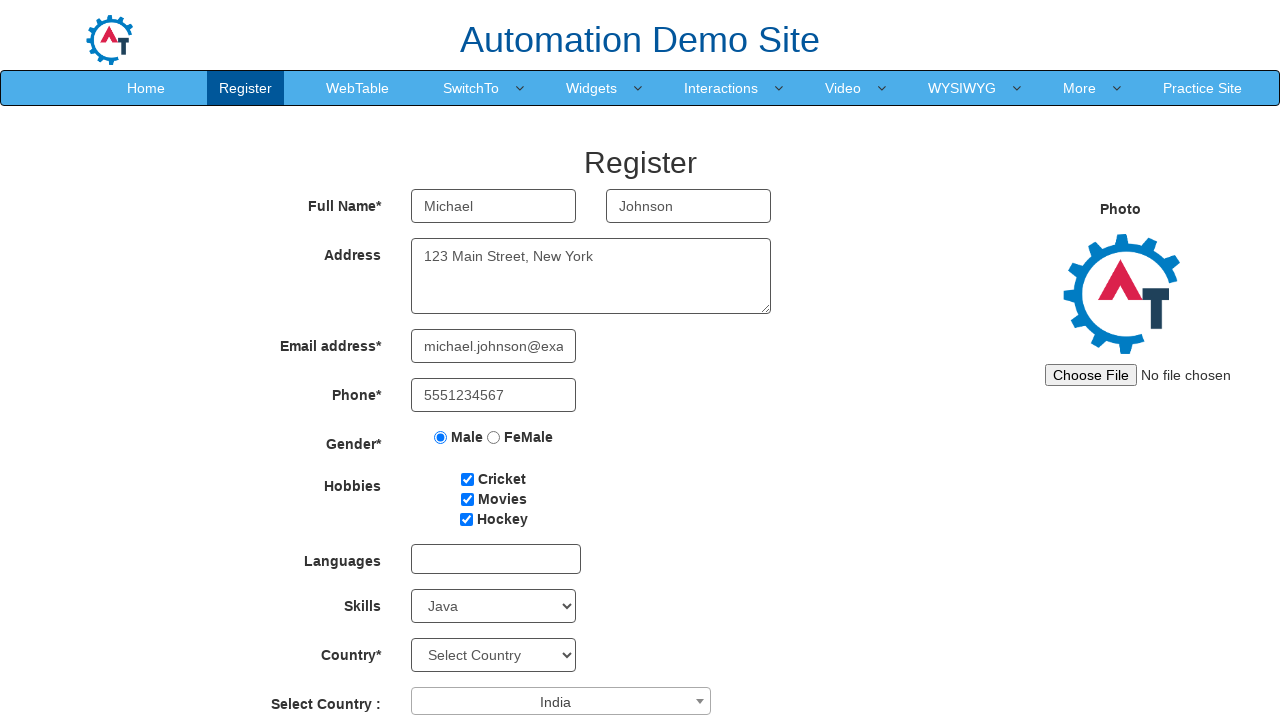

Selected birth year '2001' on #yearbox
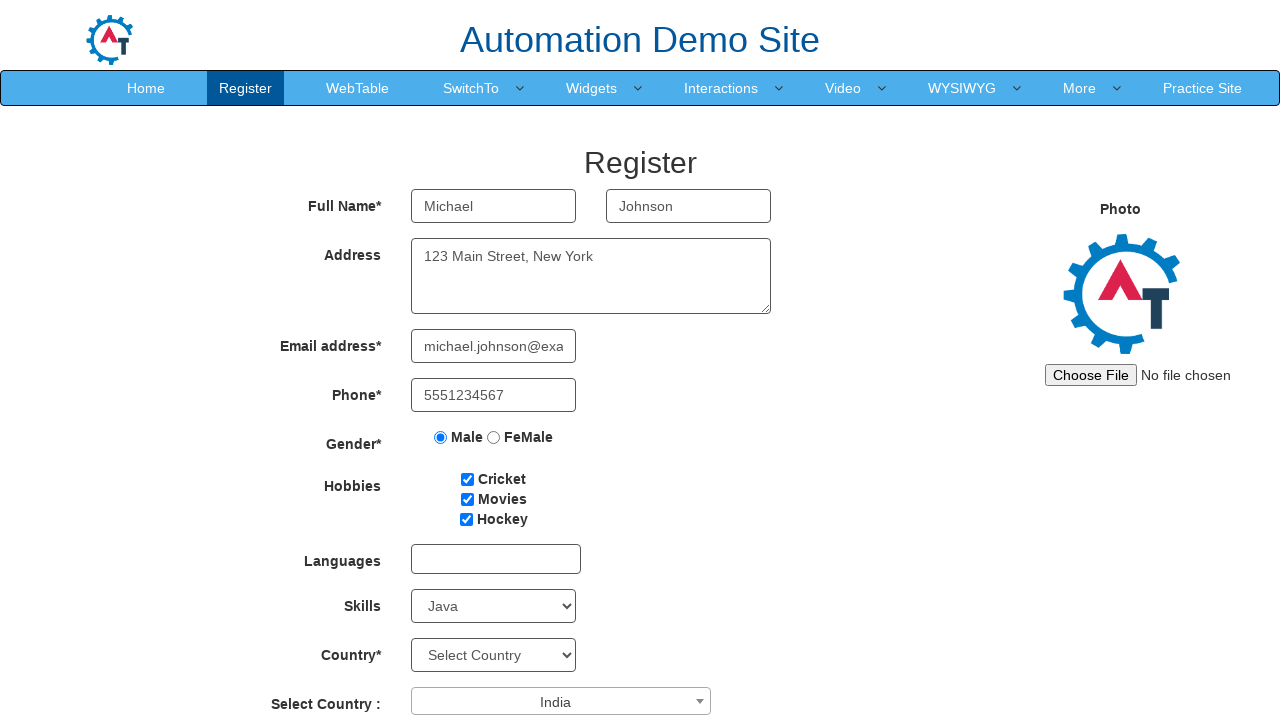

Selected birth month 'July' on (//select[@type='text'])[4]
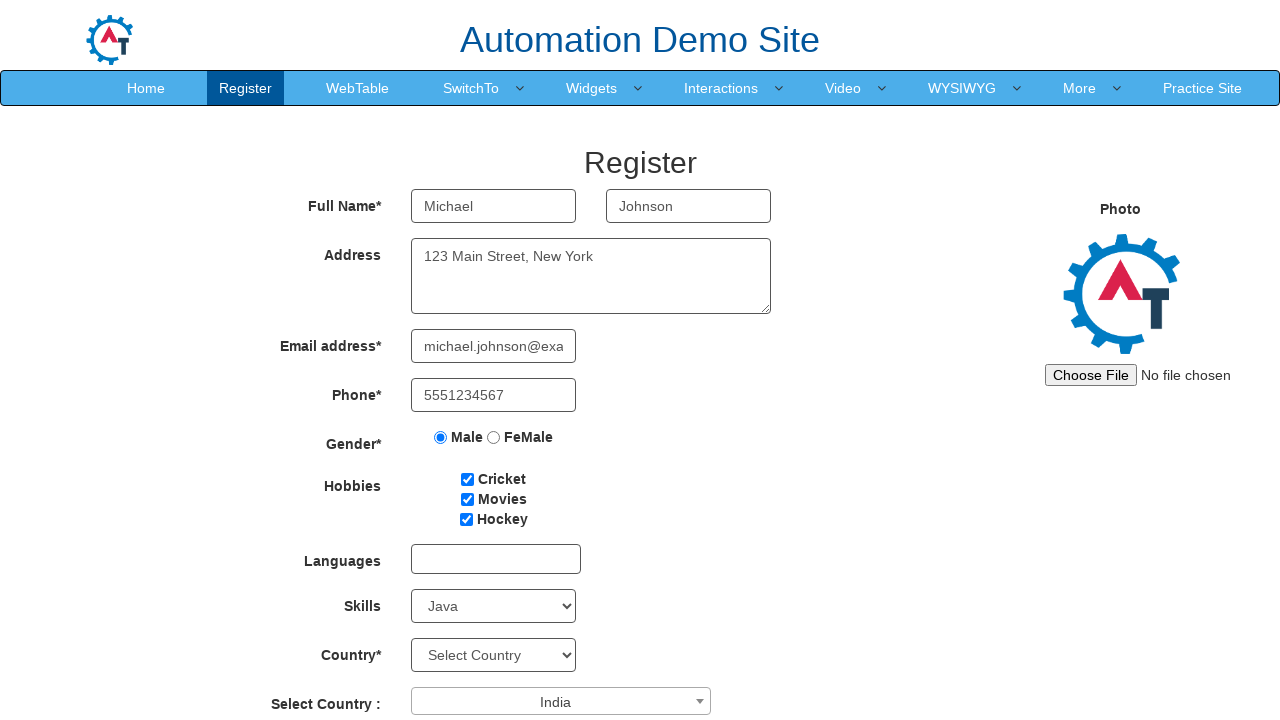

Selected birth day '19' on #daybox
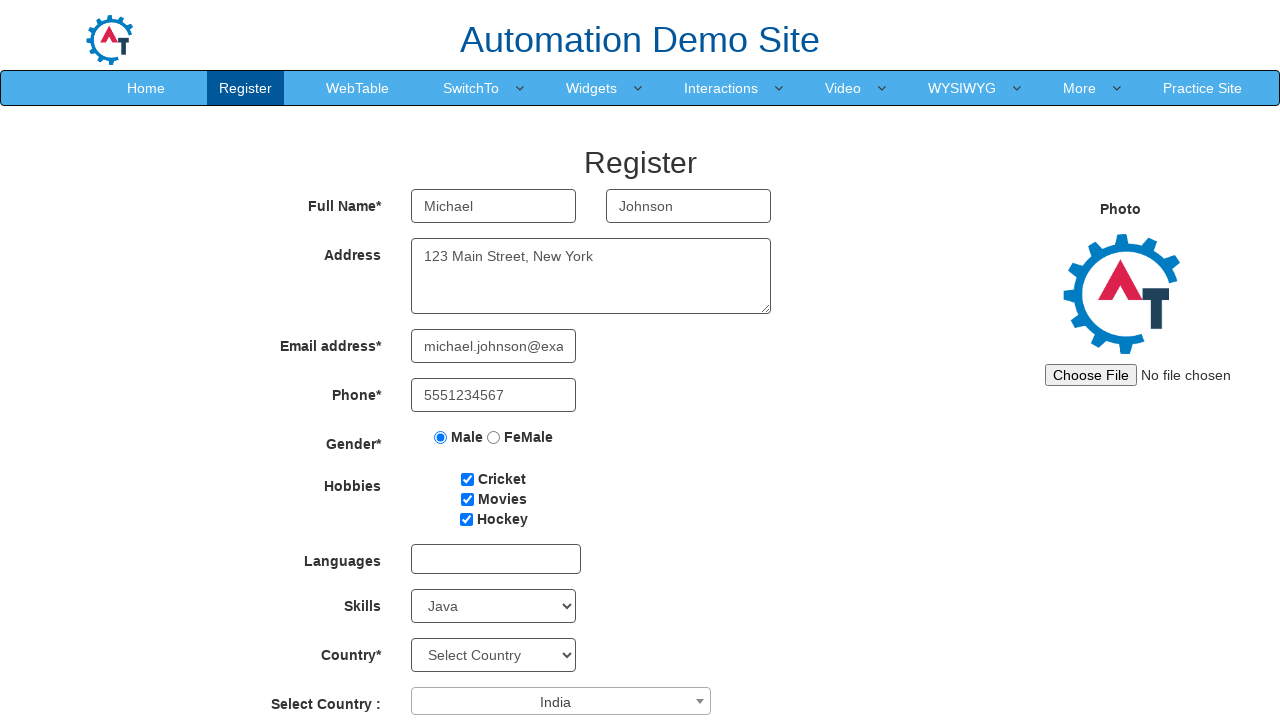

Filled password field with 'SecurePass123!' on #firstpassword
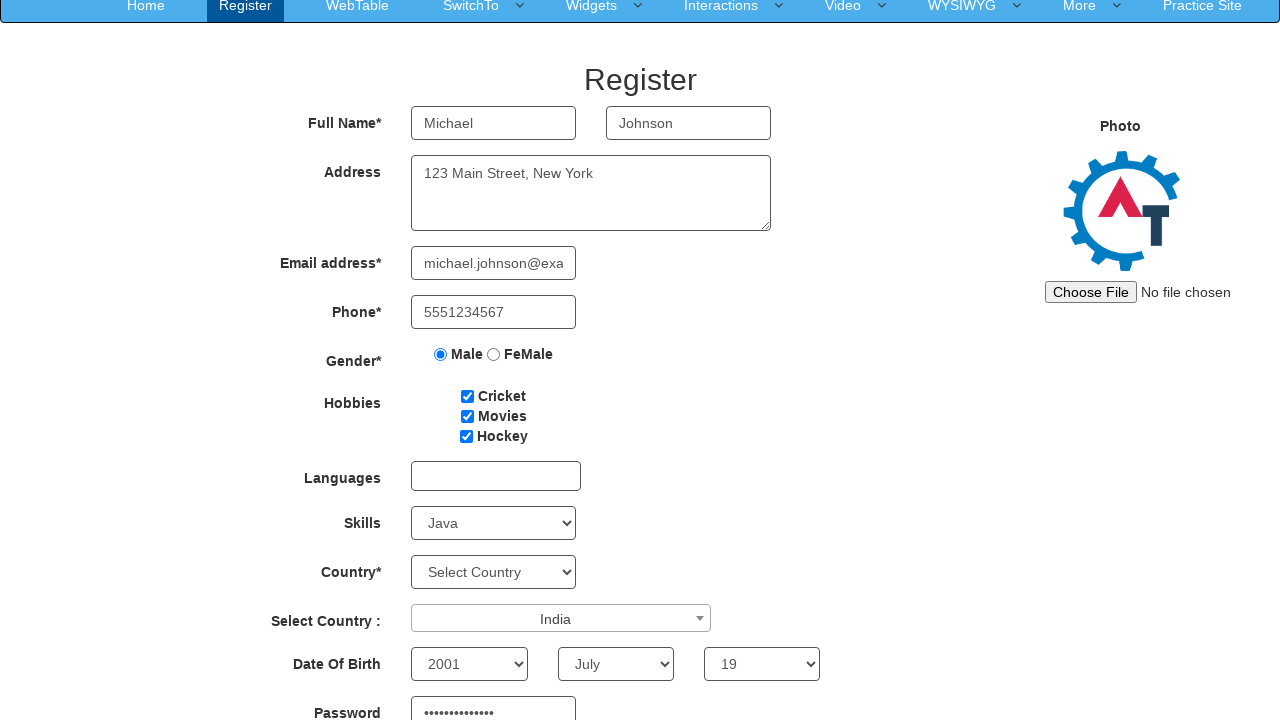

Filled confirm password field with 'SecurePass123!' on #secondpassword
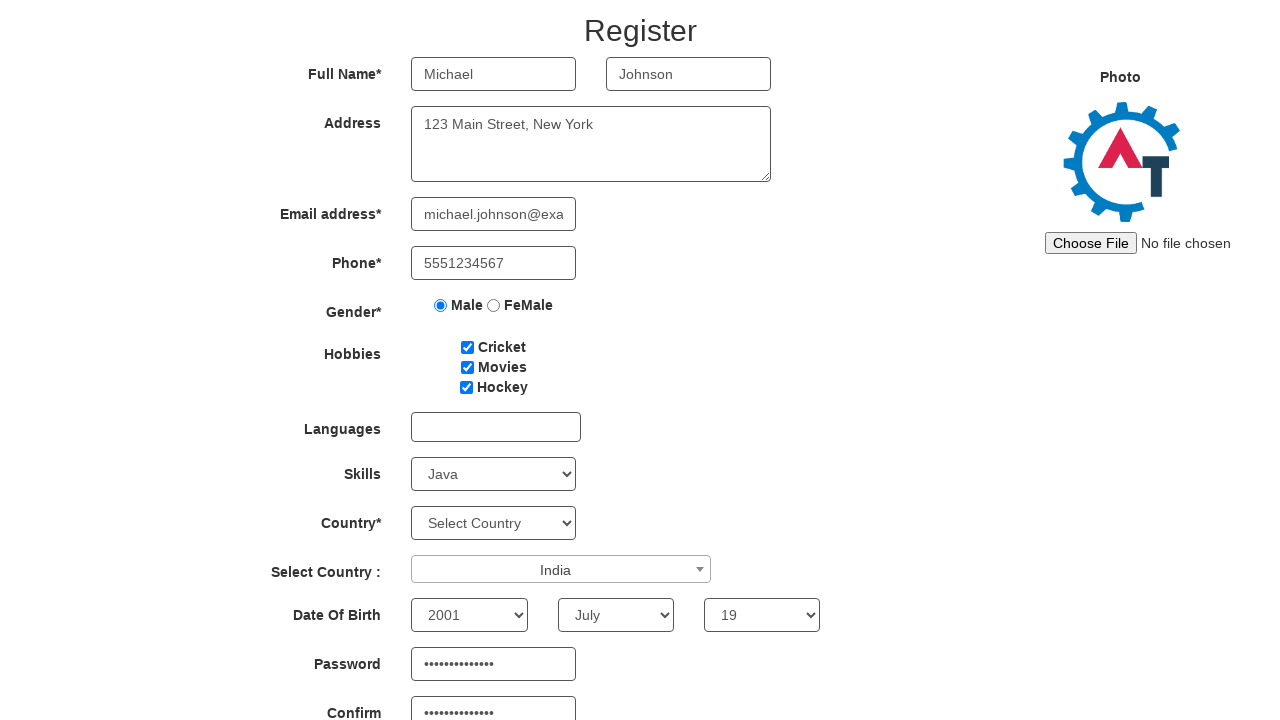

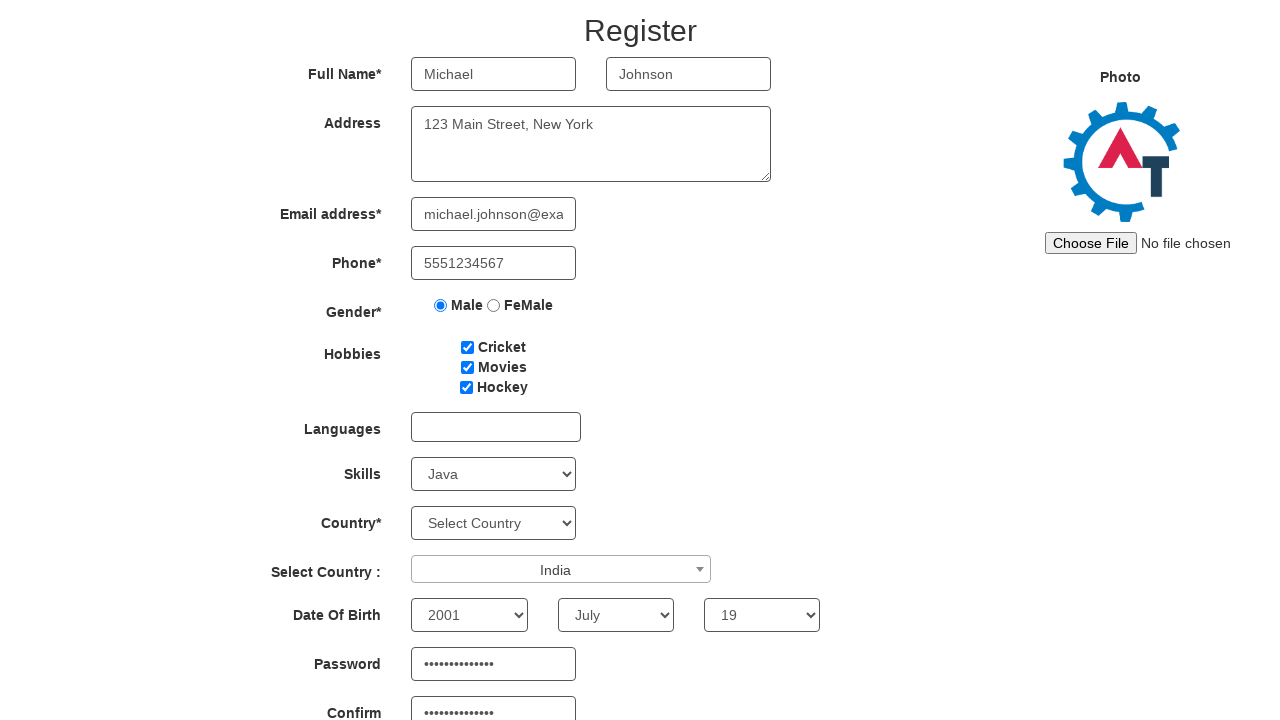